Tests various web element interactions on a practice page including clicking a radio button, filling and clearing an input field, and retrieving element attributes and CSS values.

Starting URL: https://rahulshettyacademy.com/AutomationPractice/

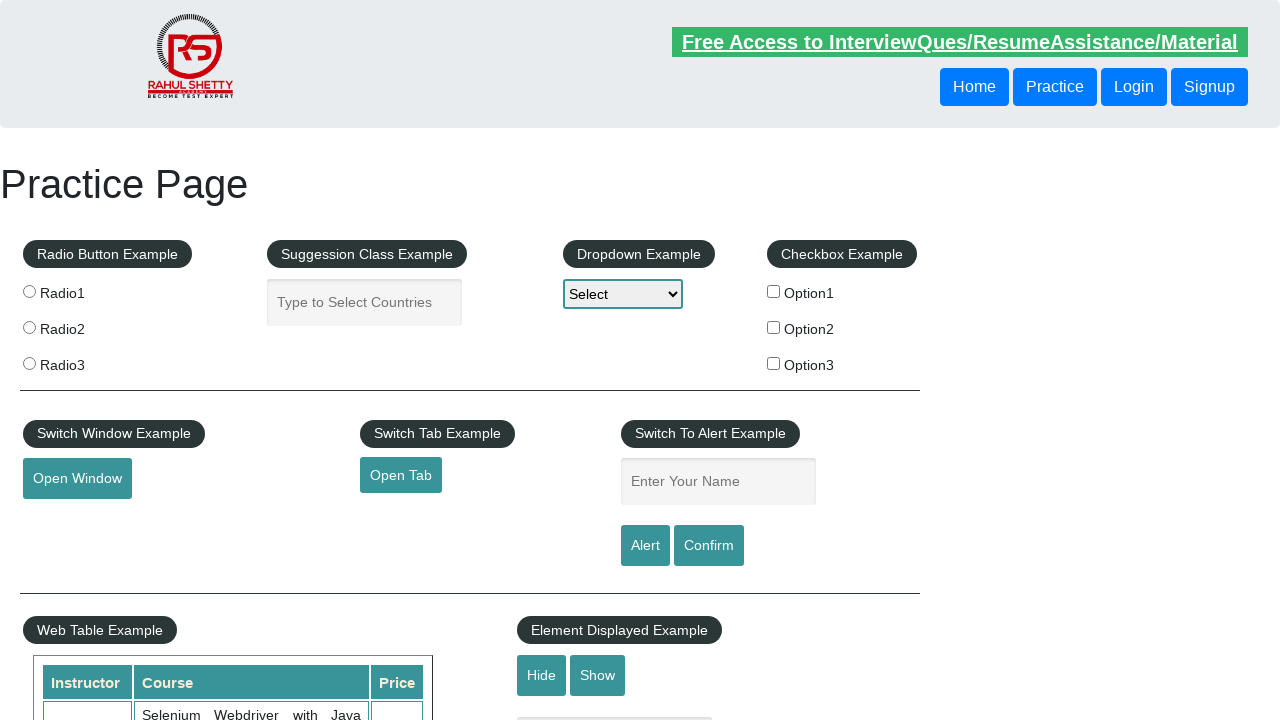

Located the Practice Page heading element
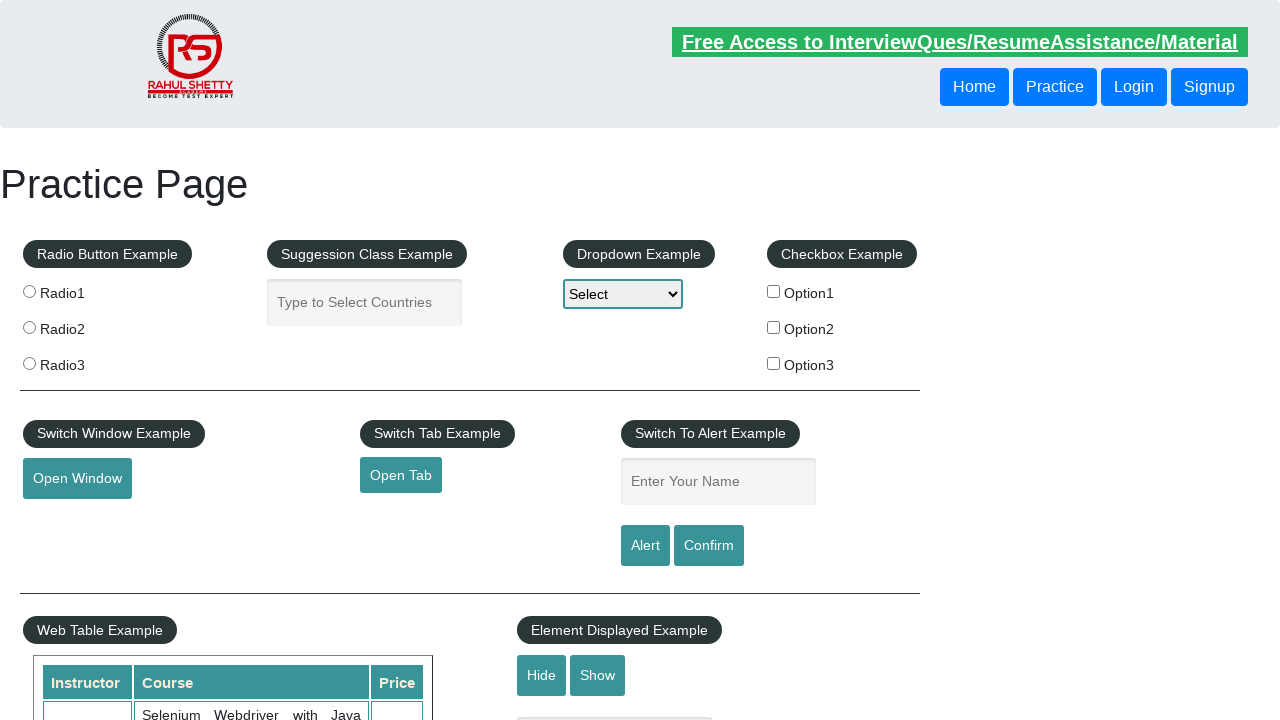

Retrieved heading text: 'Practice Page'
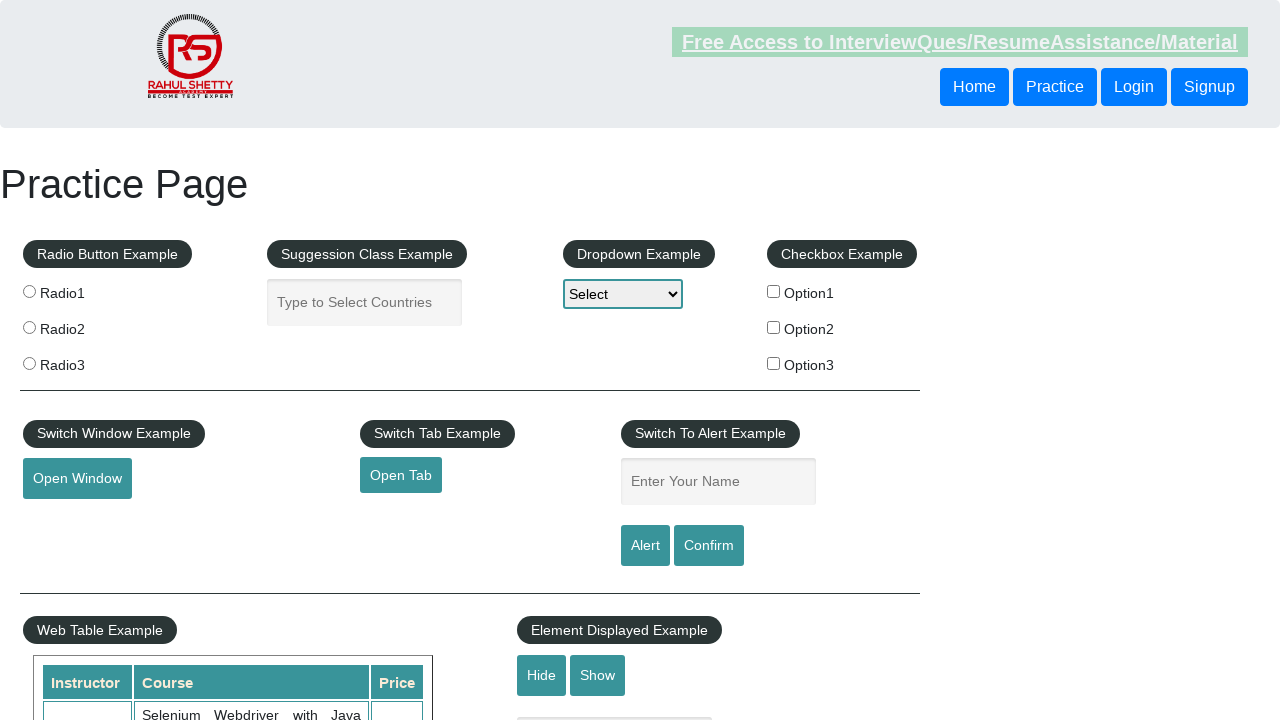

Clicked on radio button 2 at (29, 327) on input[value='radio2']
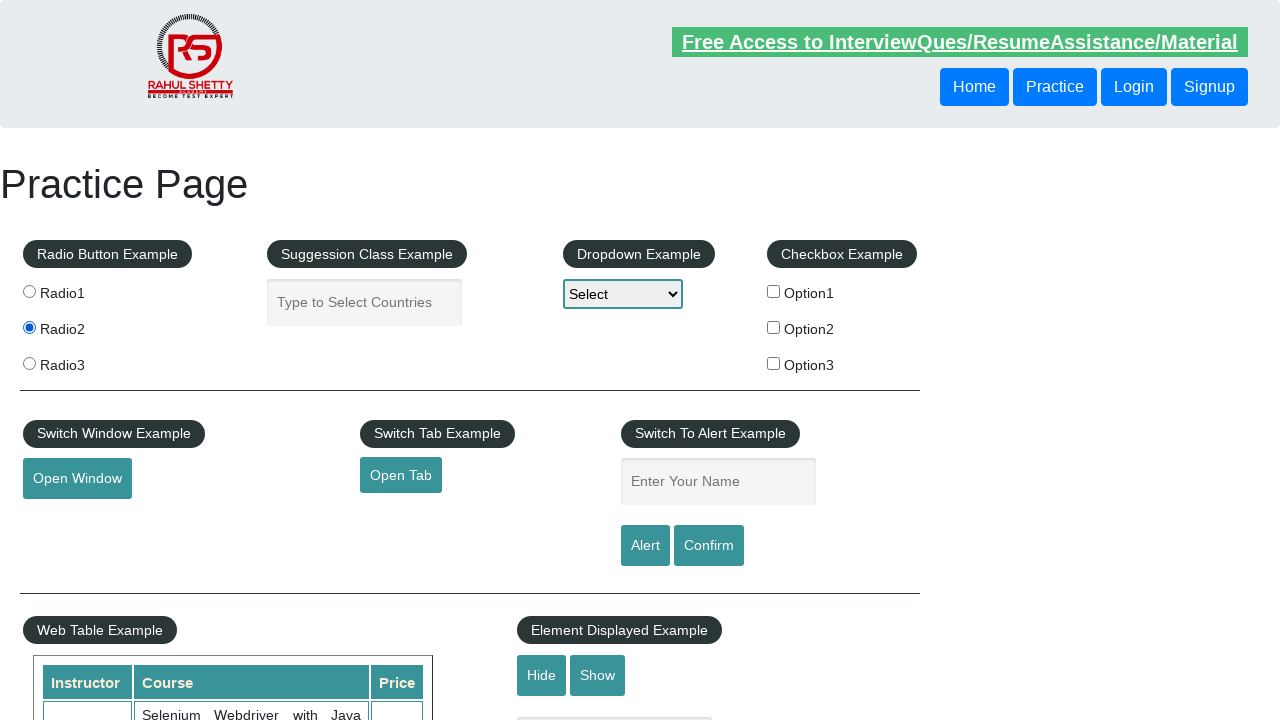

Filled name input field with 'Jahidul' on #name
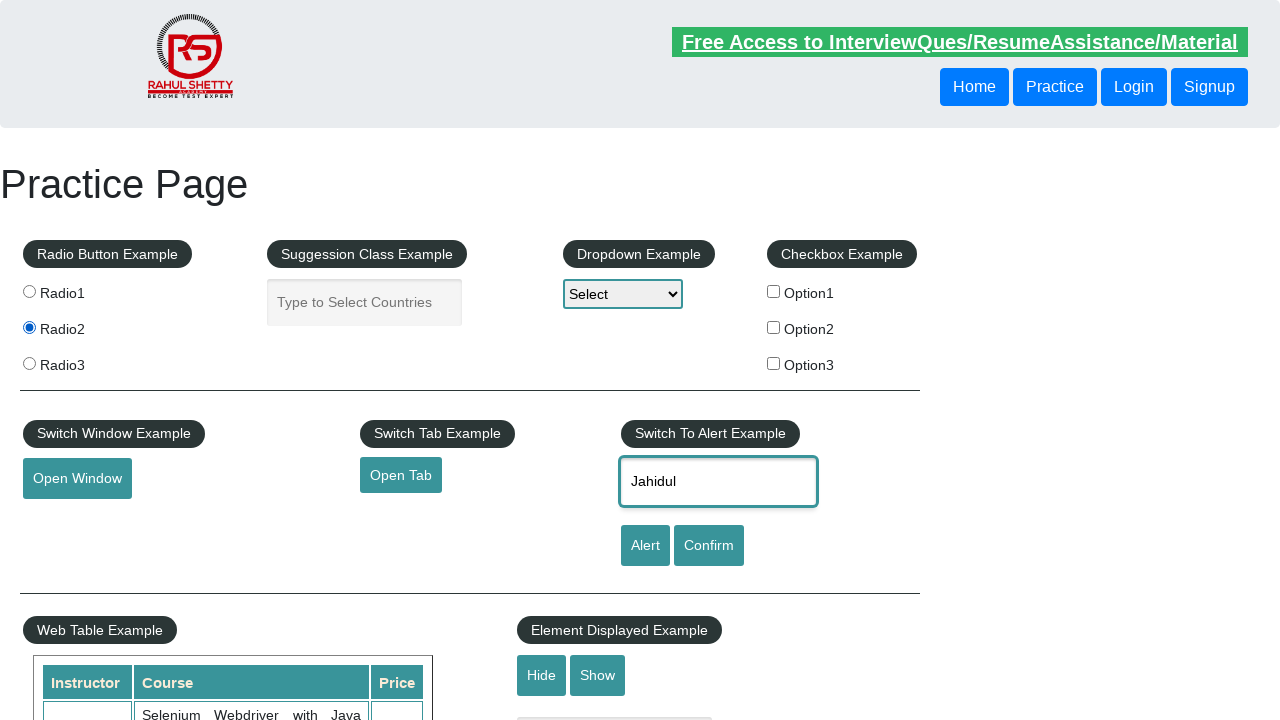

Cleared the name input field on #name
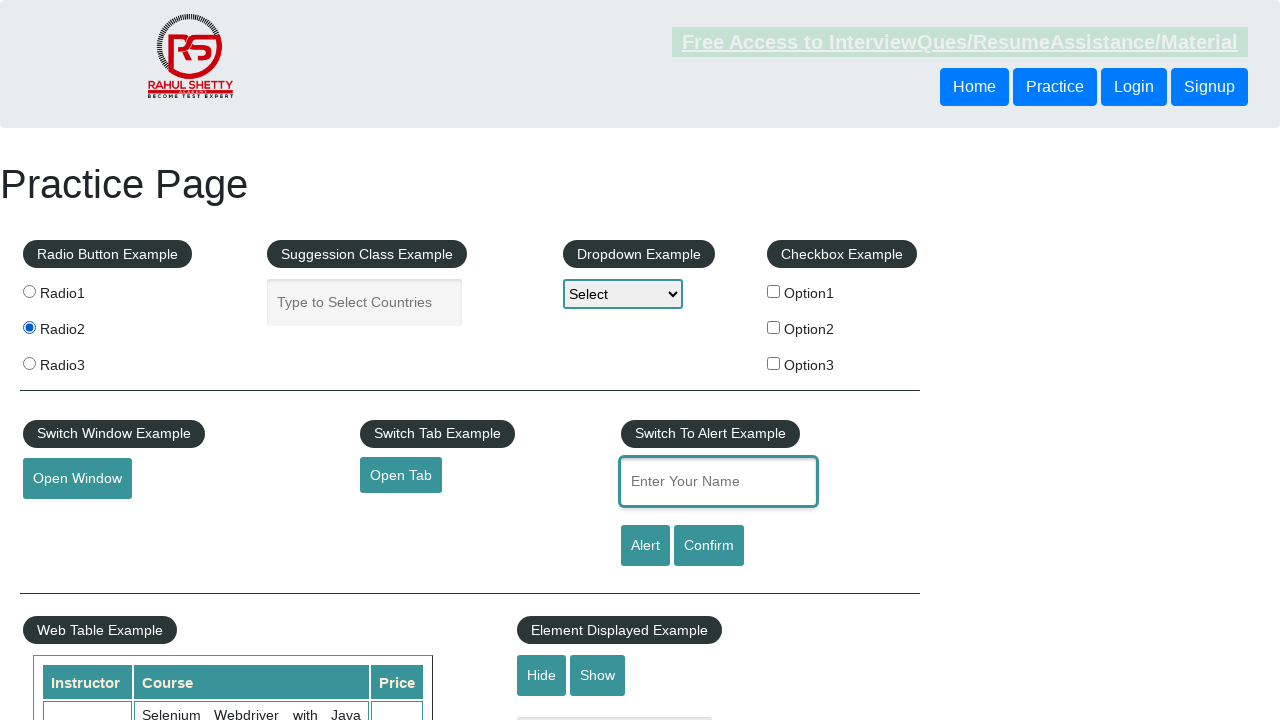

Located the name input element
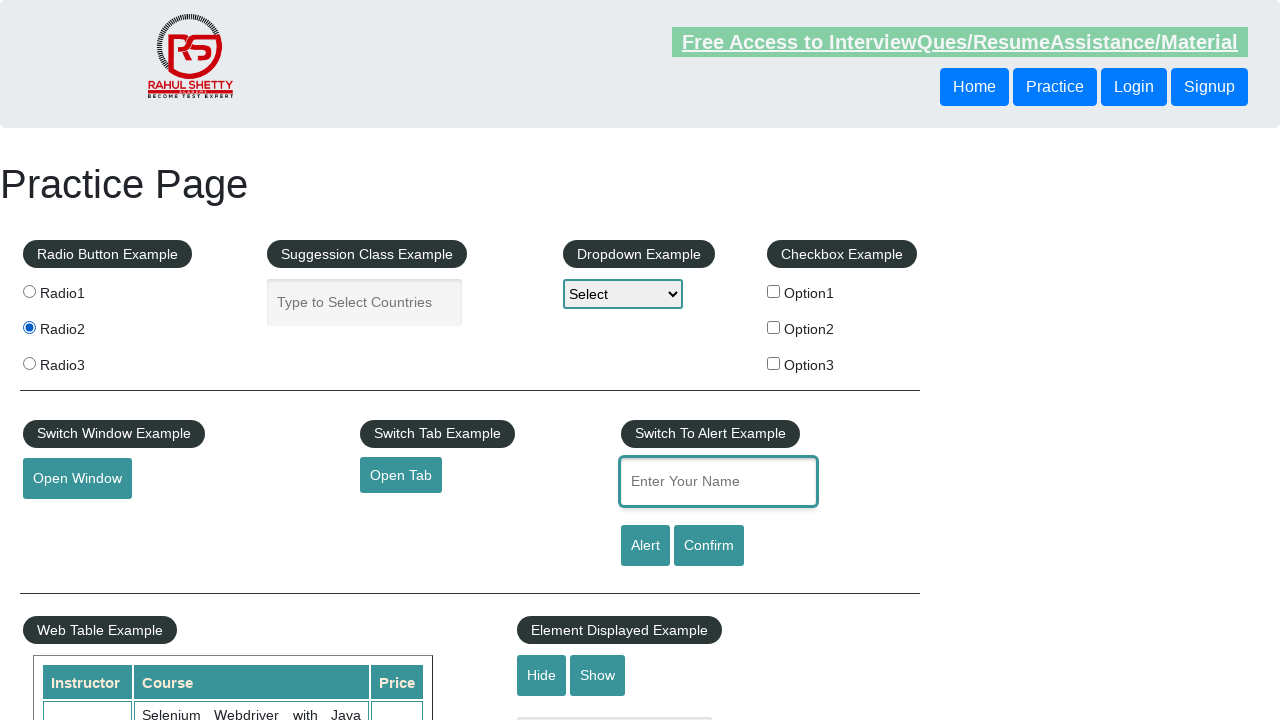

Retrieved placeholder attribute: 'Enter Your Name'
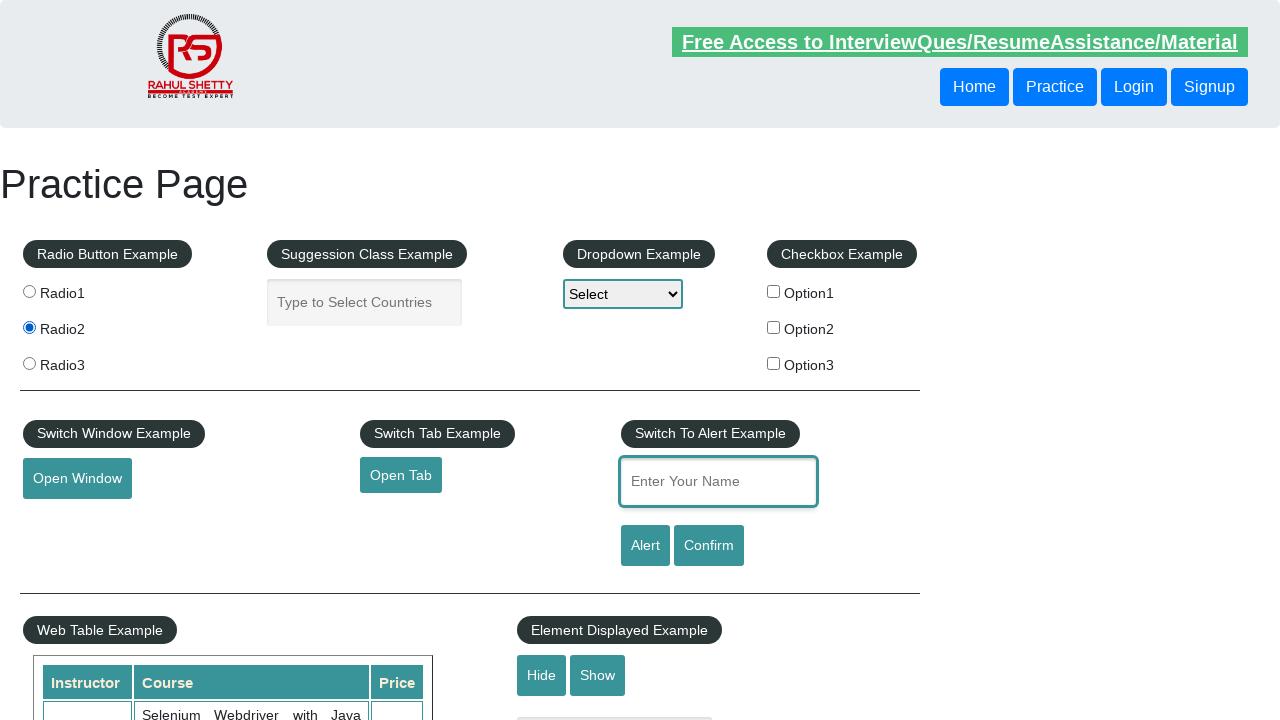

Located the open tab element
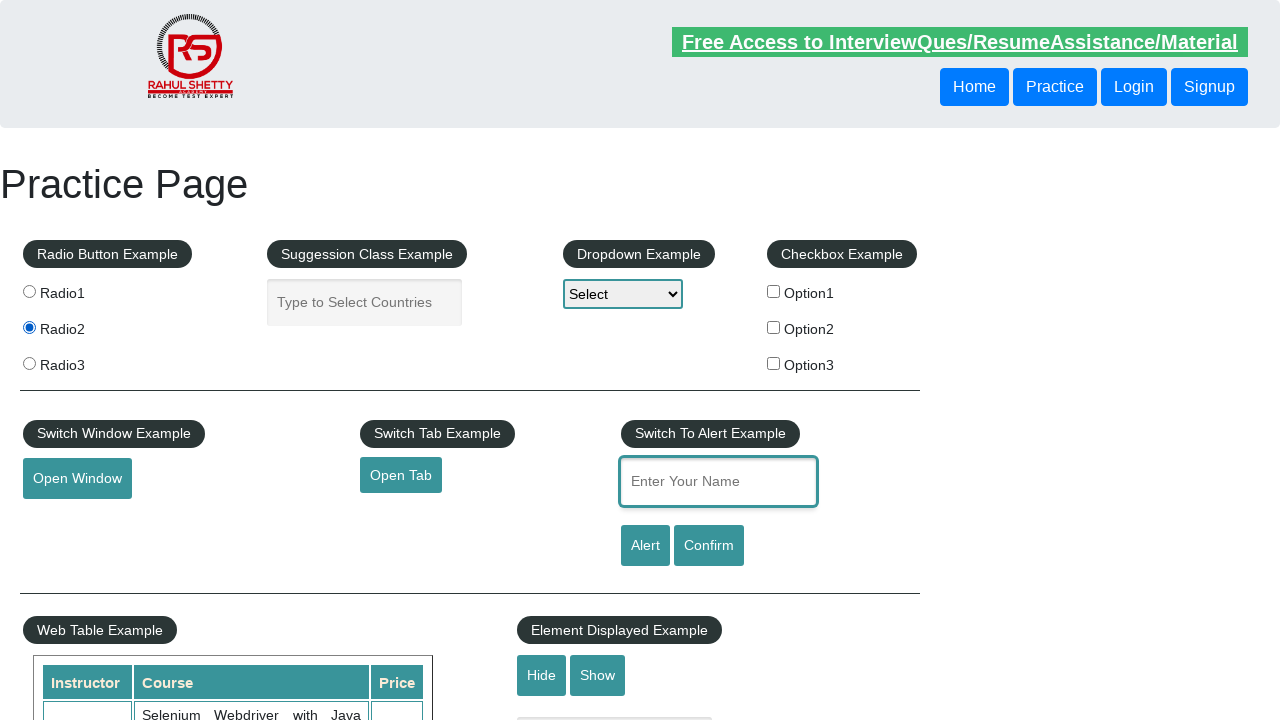

Waited for open tab element to become visible
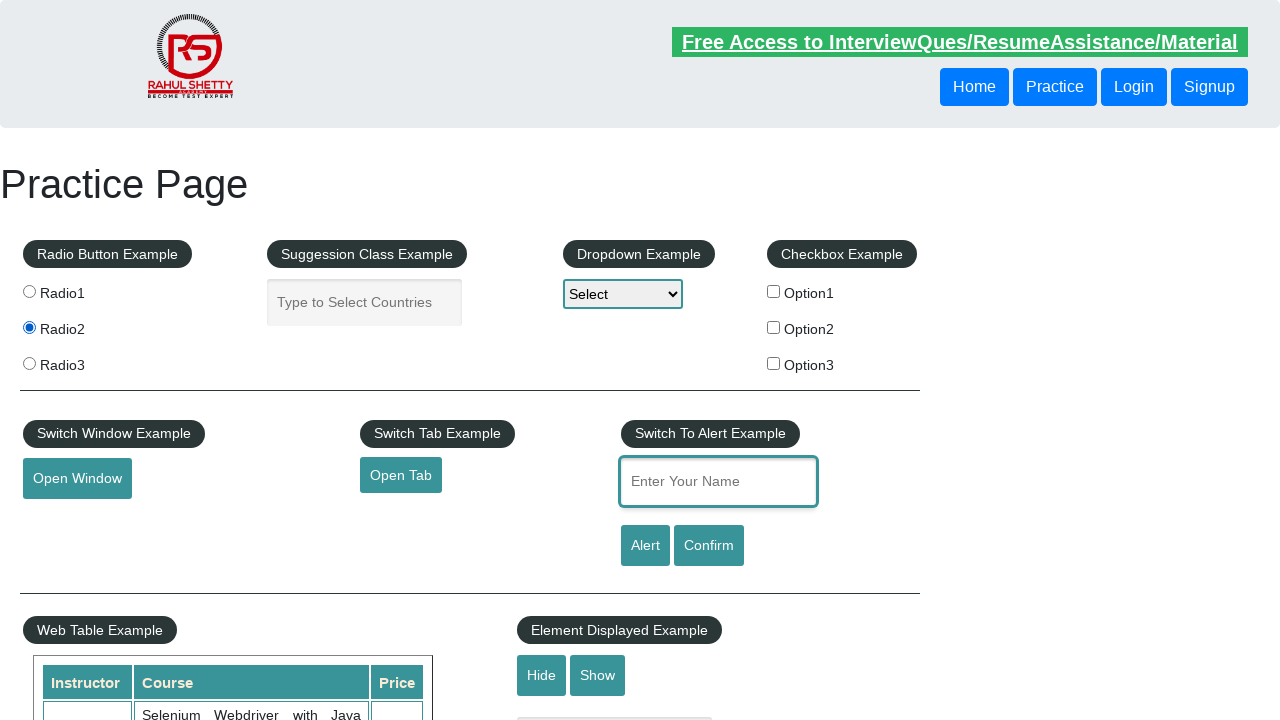

Retrieved background color CSS value: 'rgb(57, 148, 154)'
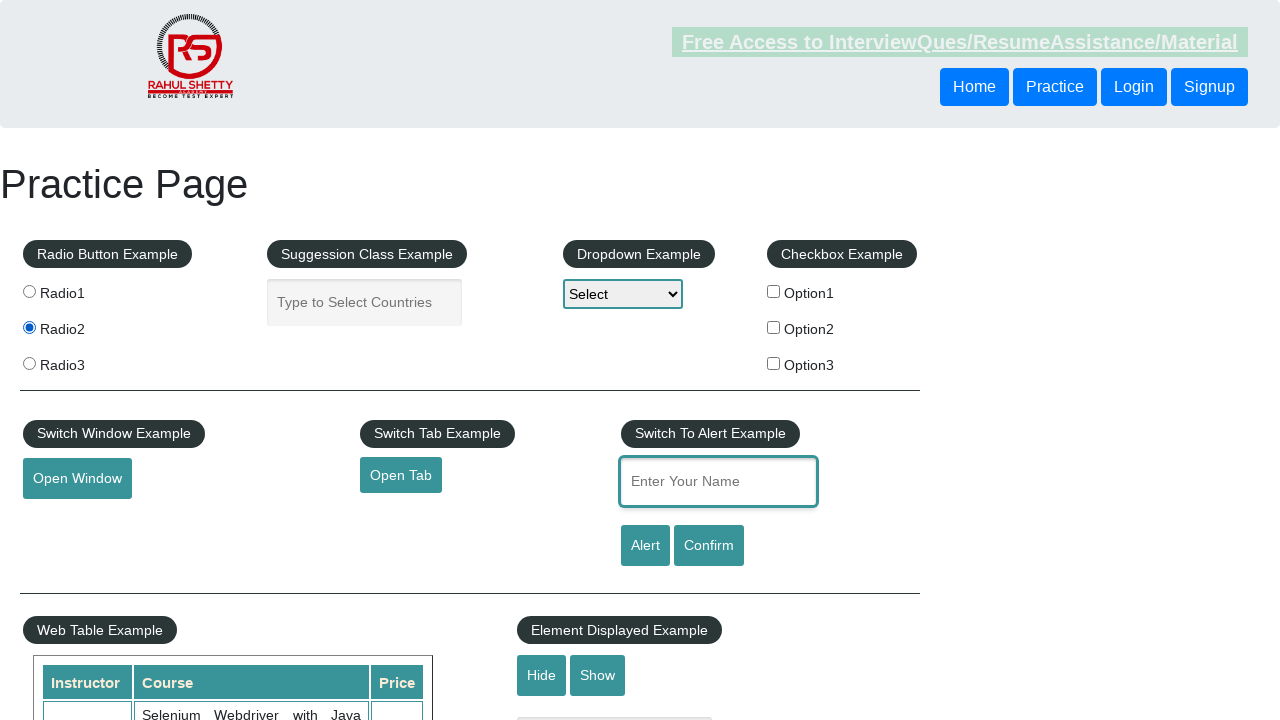

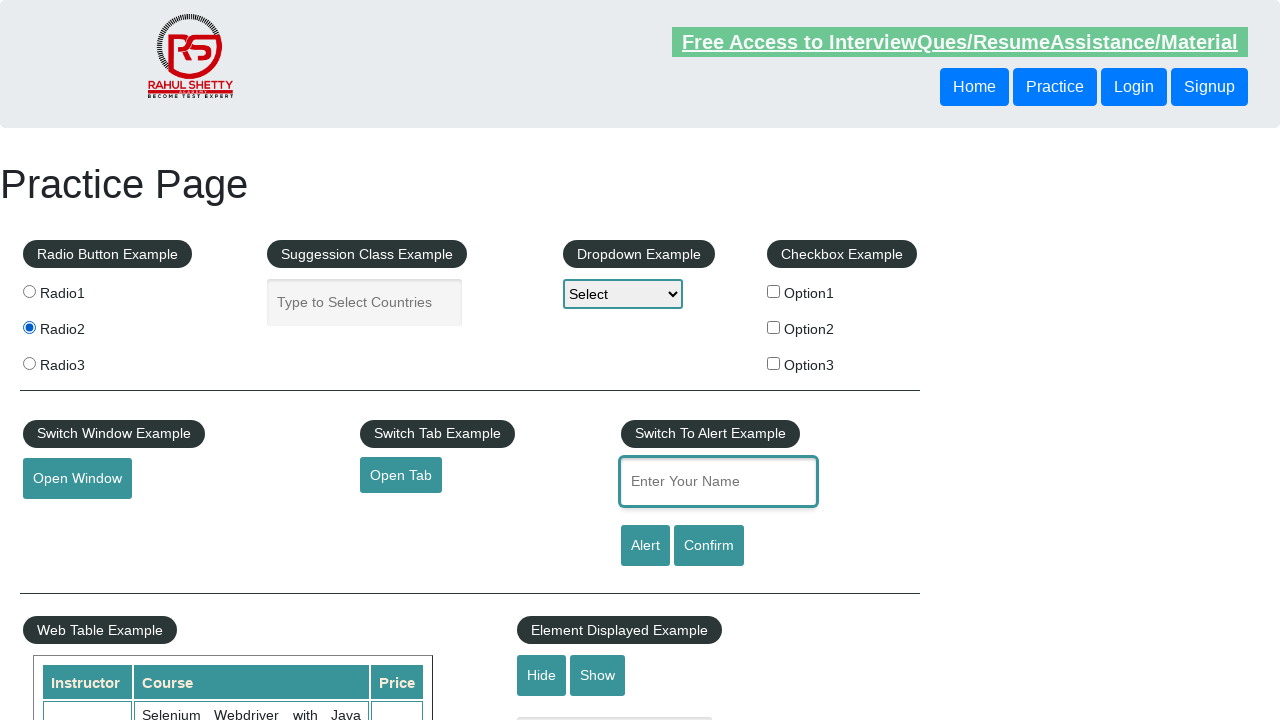